Tests JavaScript alert handling by clicking a button that triggers an alert and switching to the alert dialog on a Selenium practice website

Starting URL: https://www.leafground.com/alert.xhtml

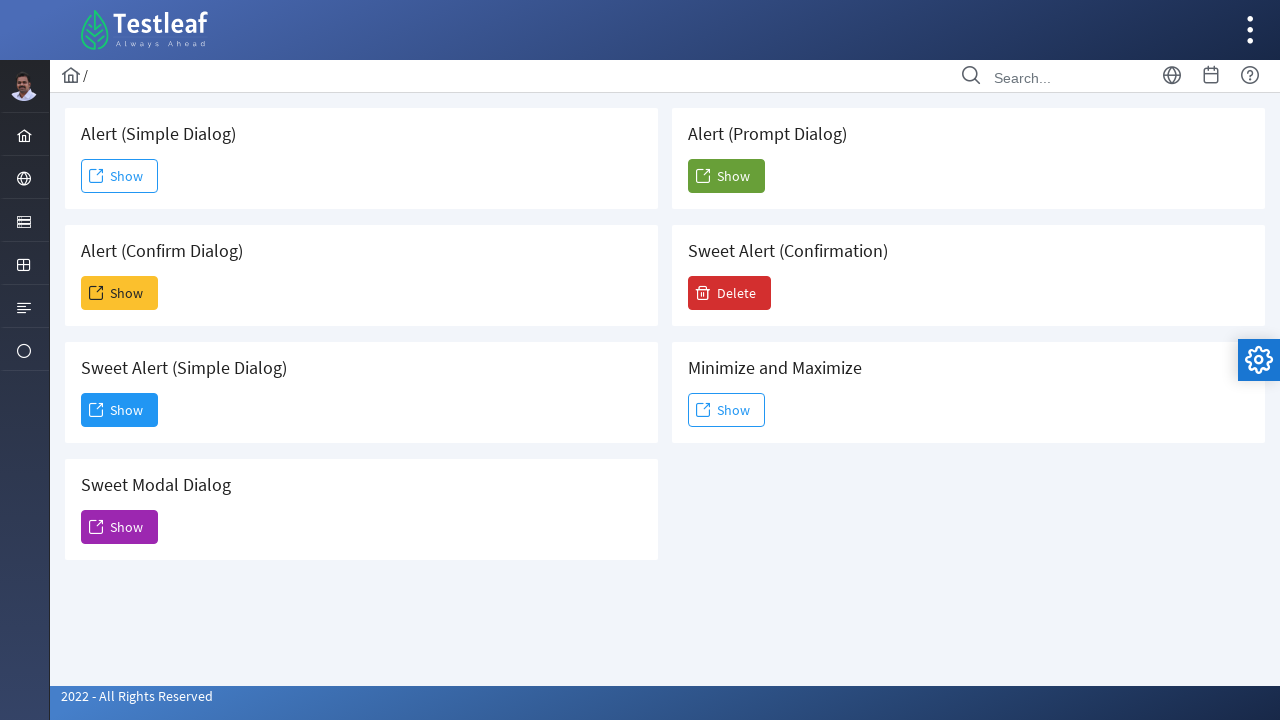

Clicked the first button to trigger JavaScript alert at (120, 176) on button[role='button']:first-of-type
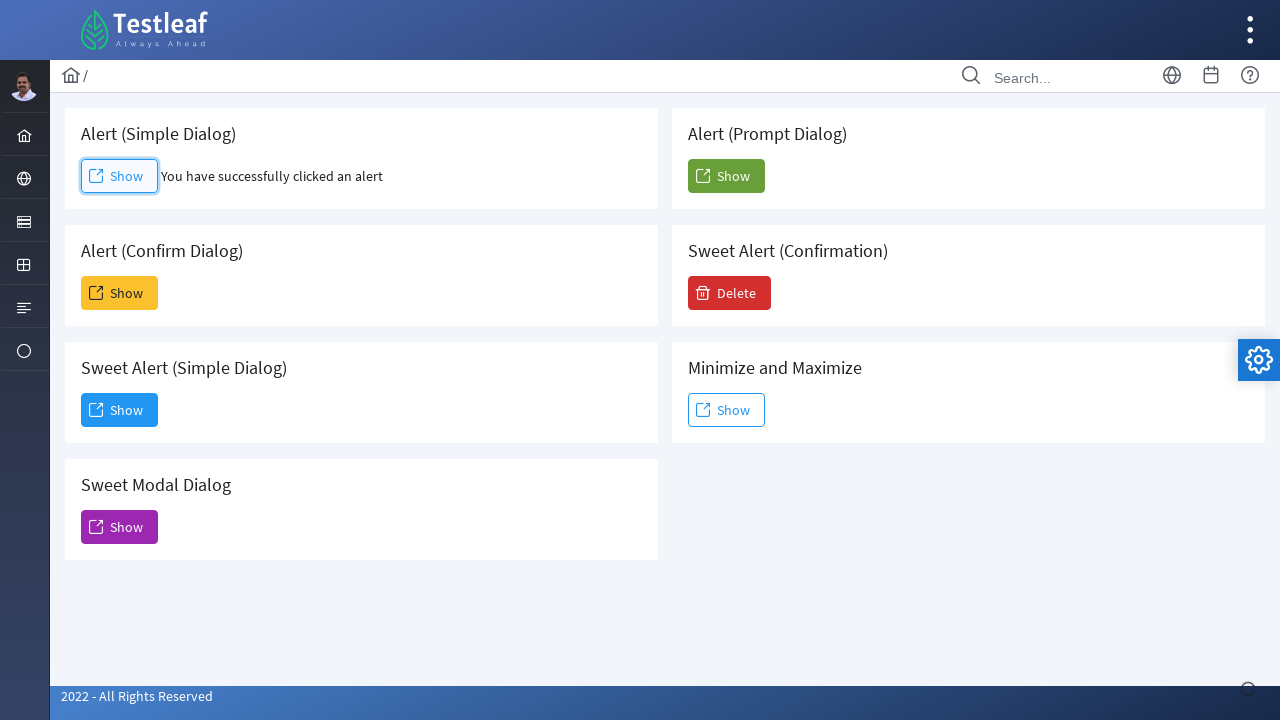

Set up dialog handler to accept alerts
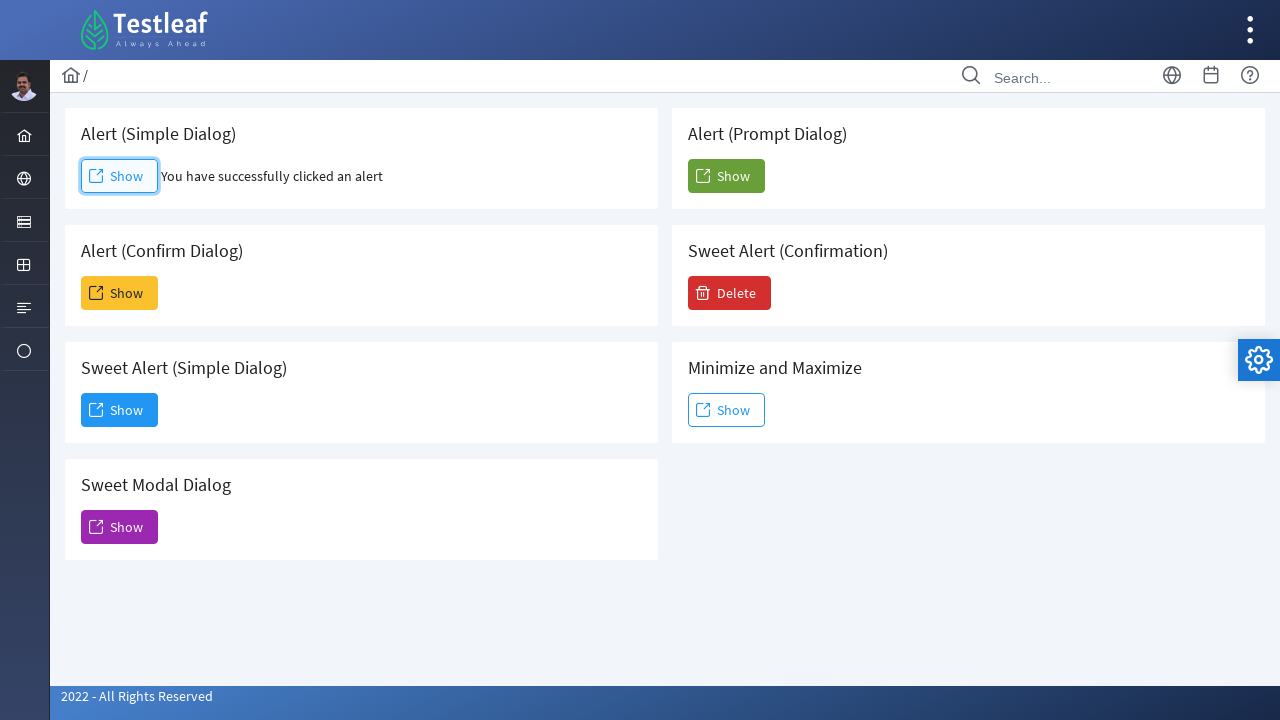

Waited for alert to be processed
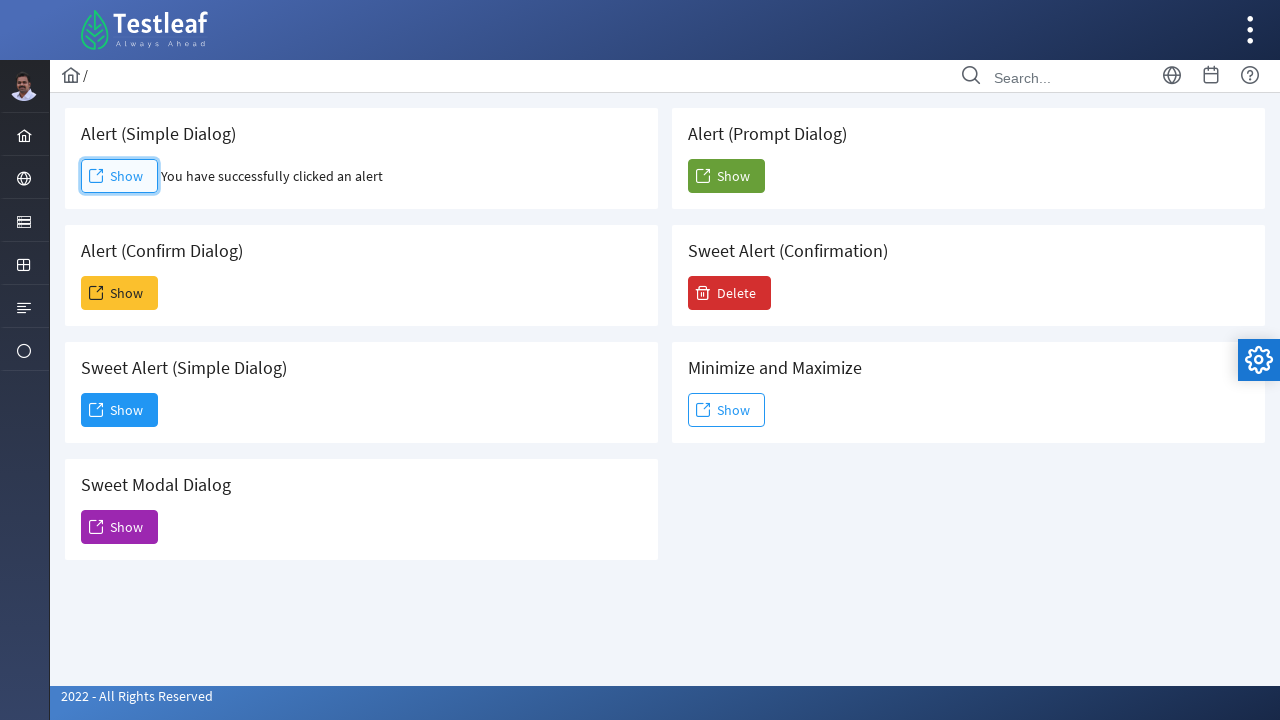

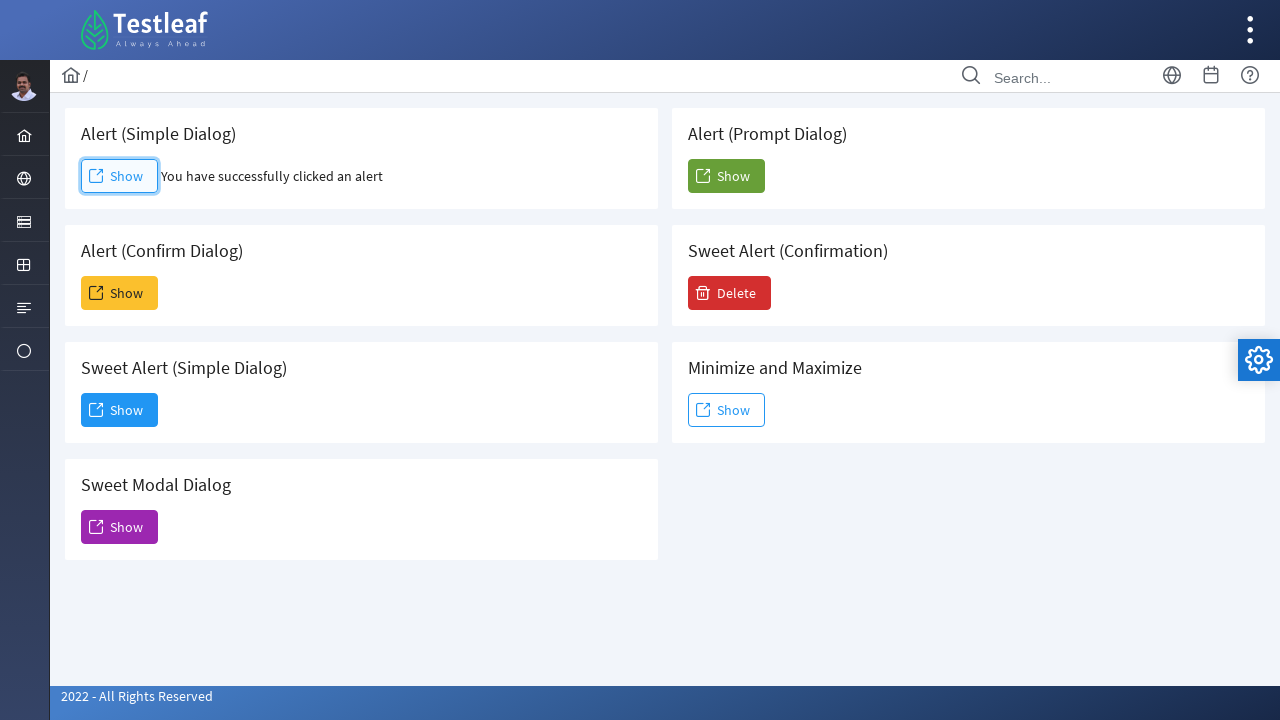